Navigates to OrangeHRM demo site and verifies the page loads

Starting URL: https://opensource-demo.orangehrmlive.com/

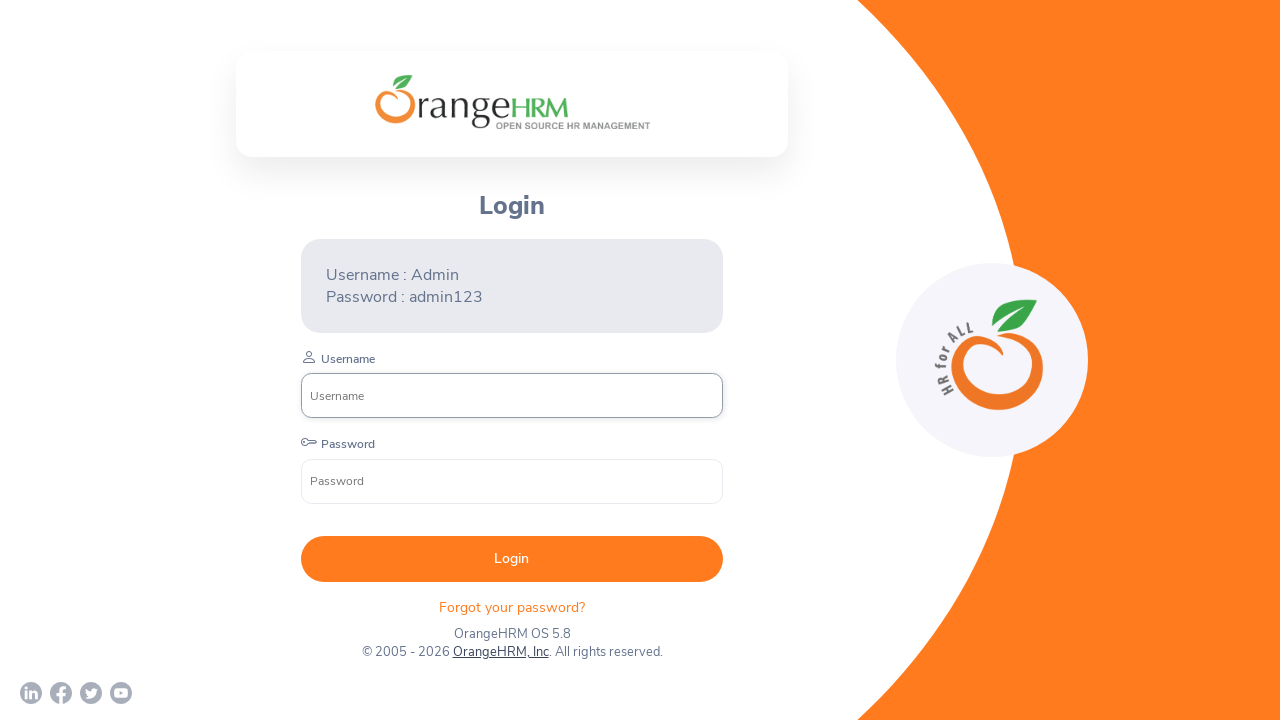

Retrieved page title from OrangeHRM demo site
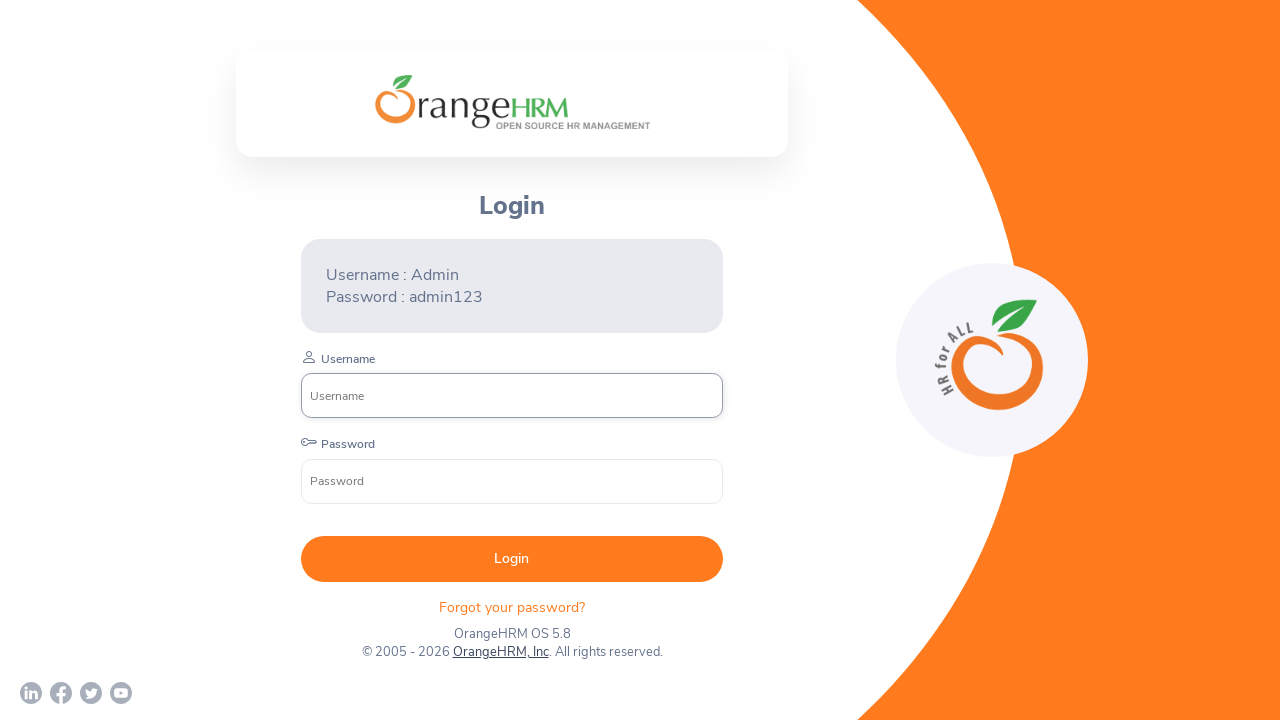

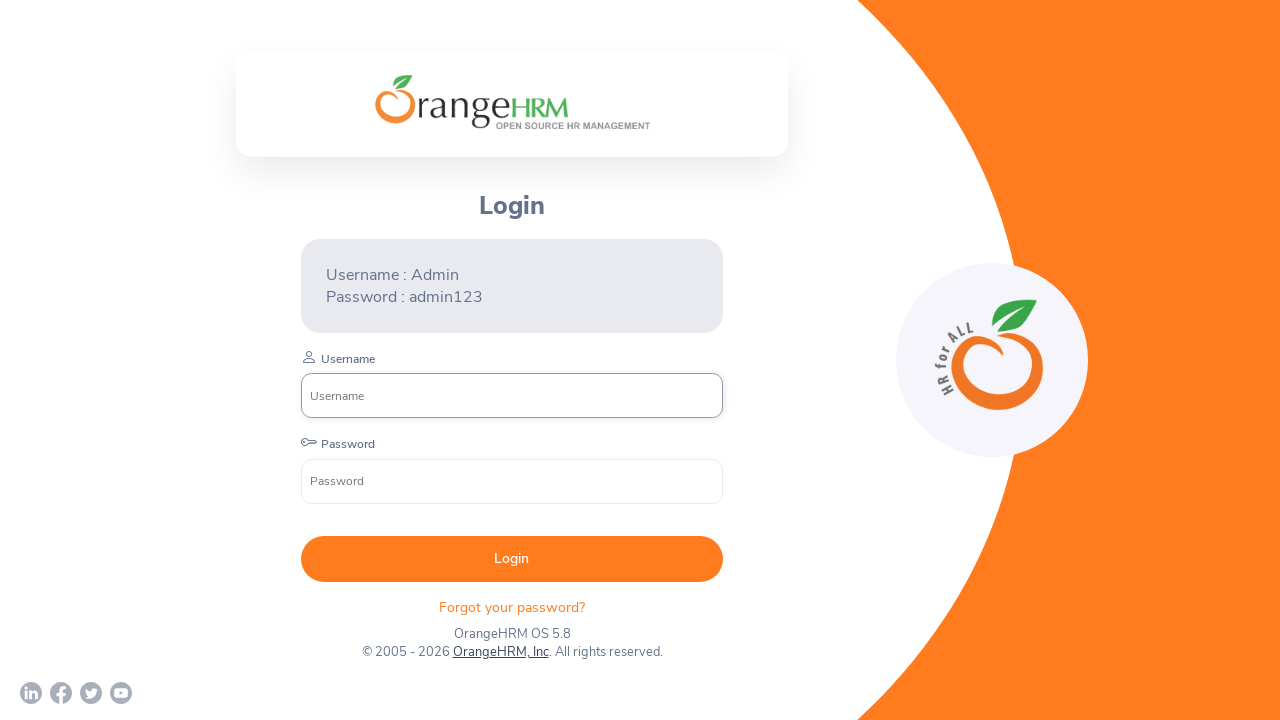